Tests login functionality on SauceDemo site and verifies inventory items are displayed after successful login

Starting URL: https://www.saucedemo.com/

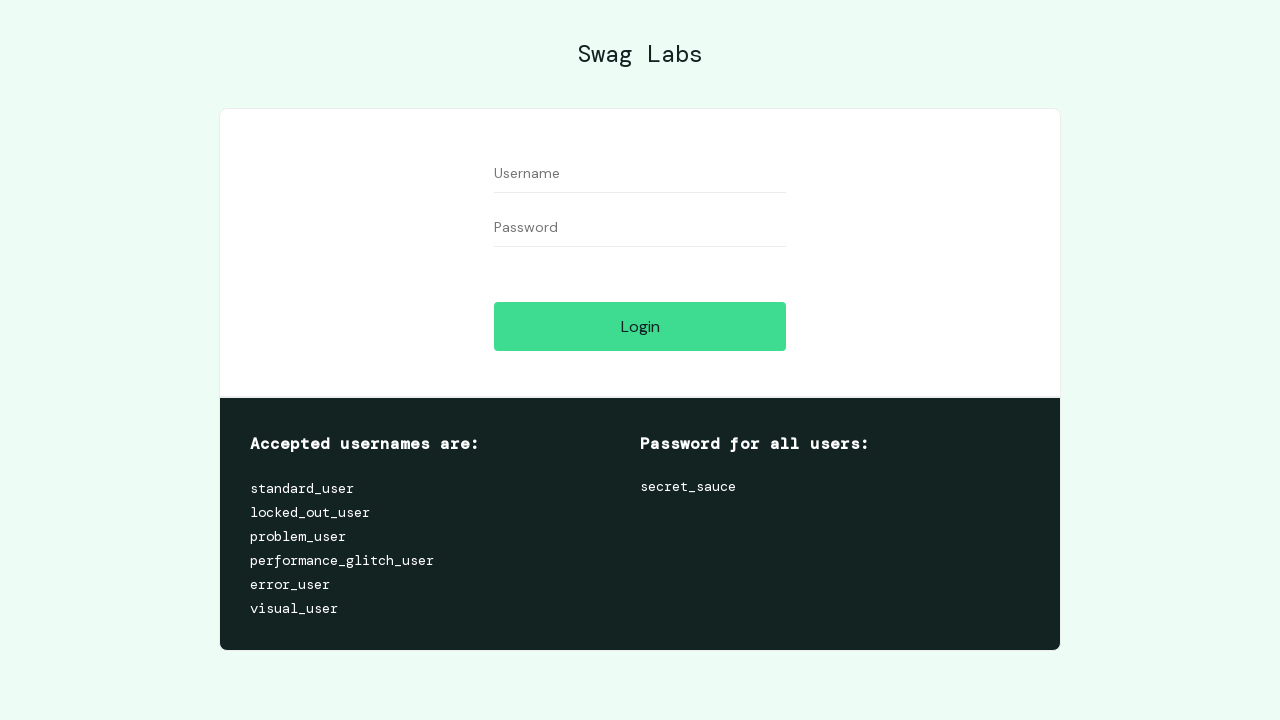

Filled username field with 'standard_user' on #user-name
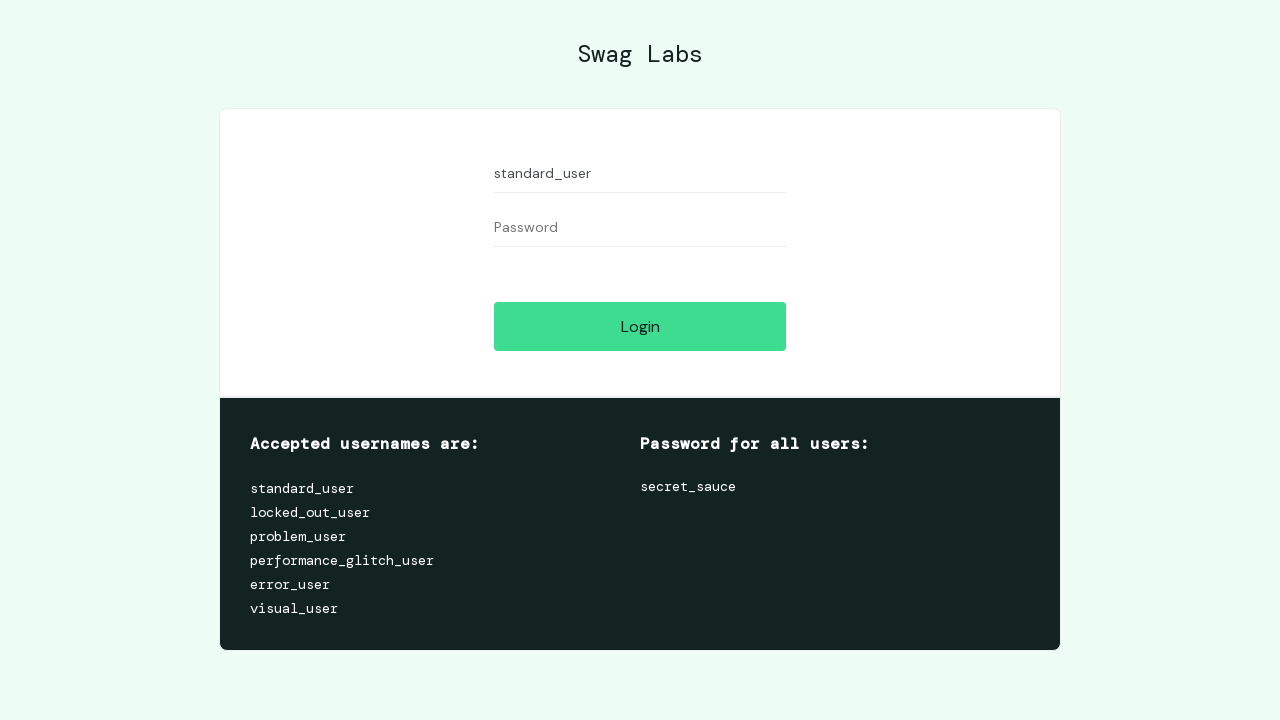

Filled password field with 'secret_sauce' on #password
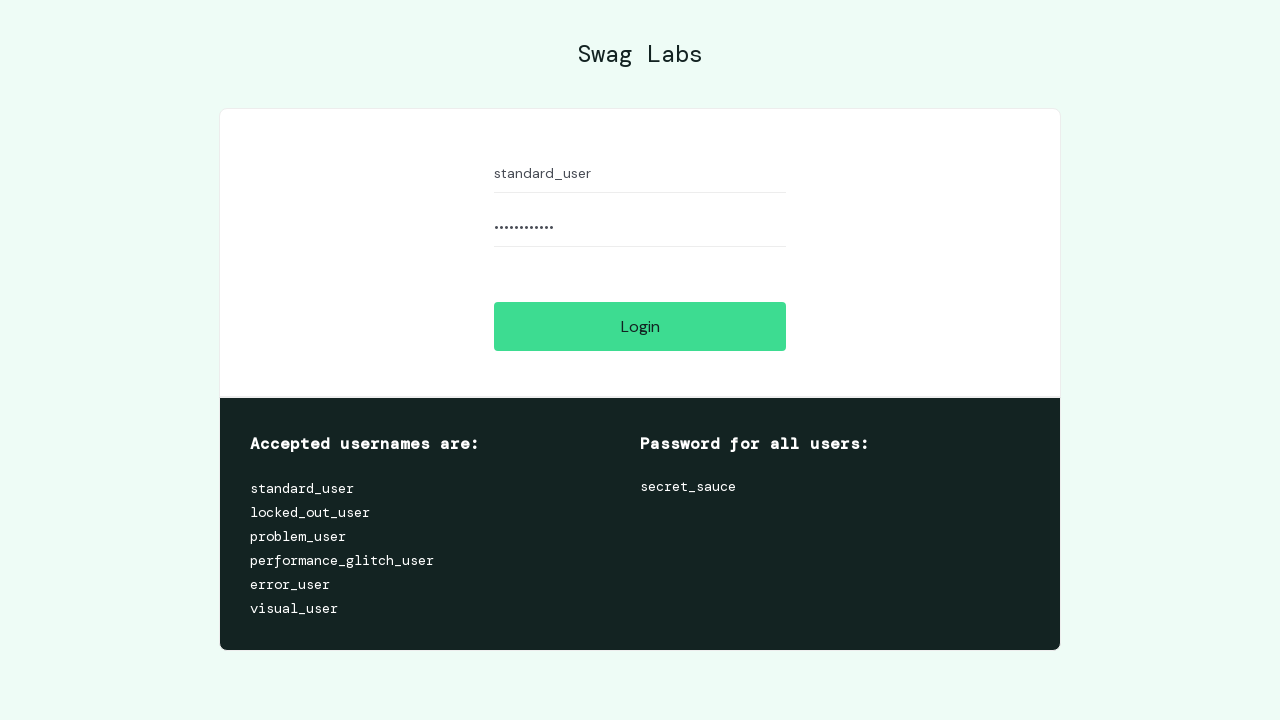

Clicked login button at (640, 326) on #login-button
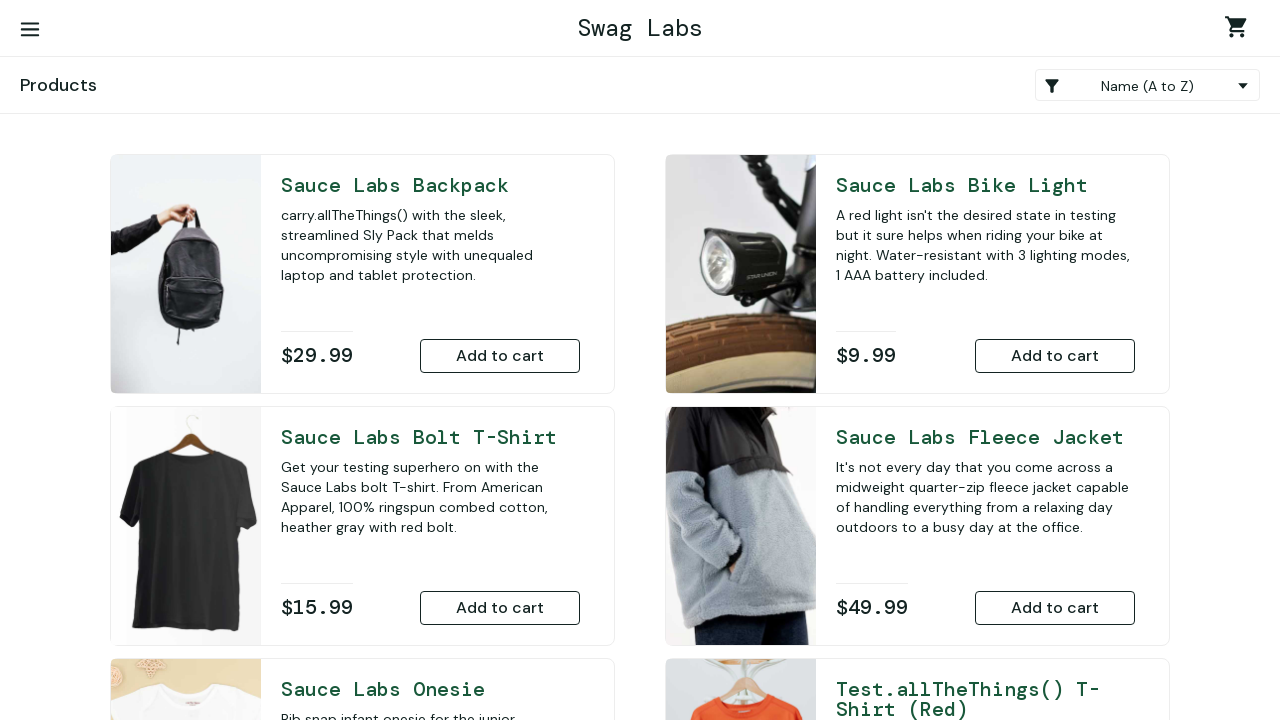

Inventory items loaded after successful login
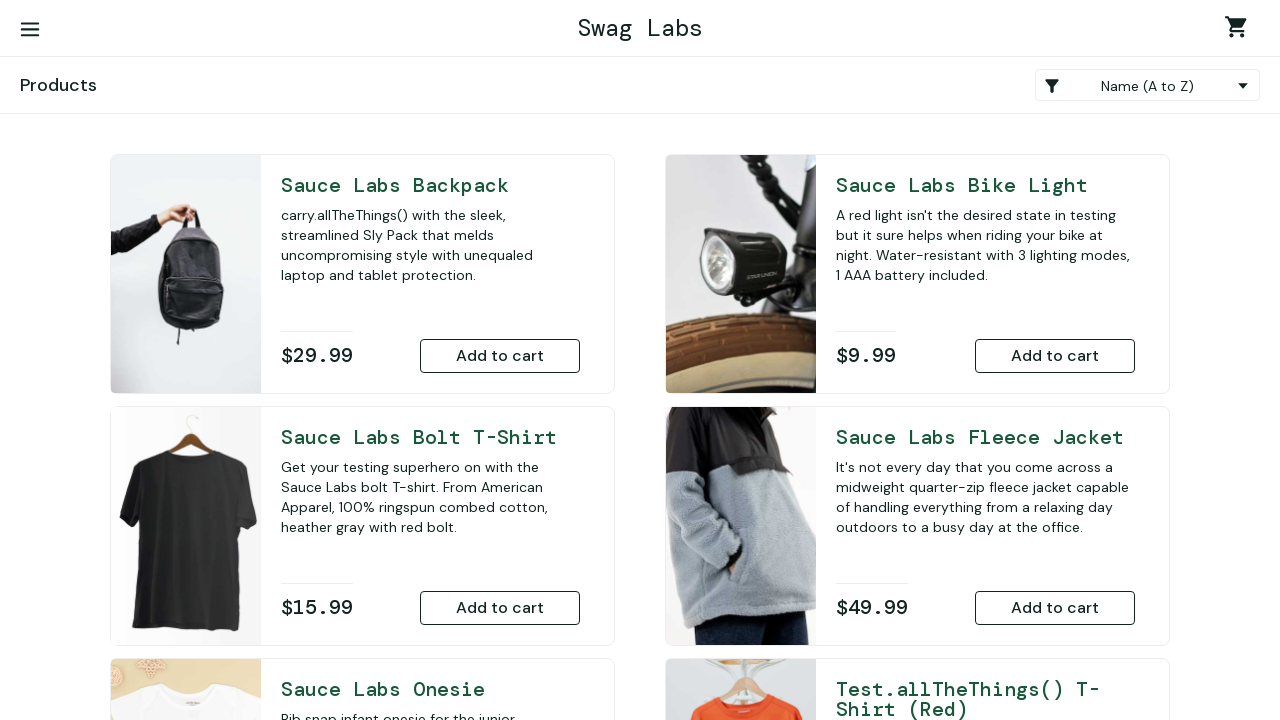

Retrieved all inventory items - found 6 items
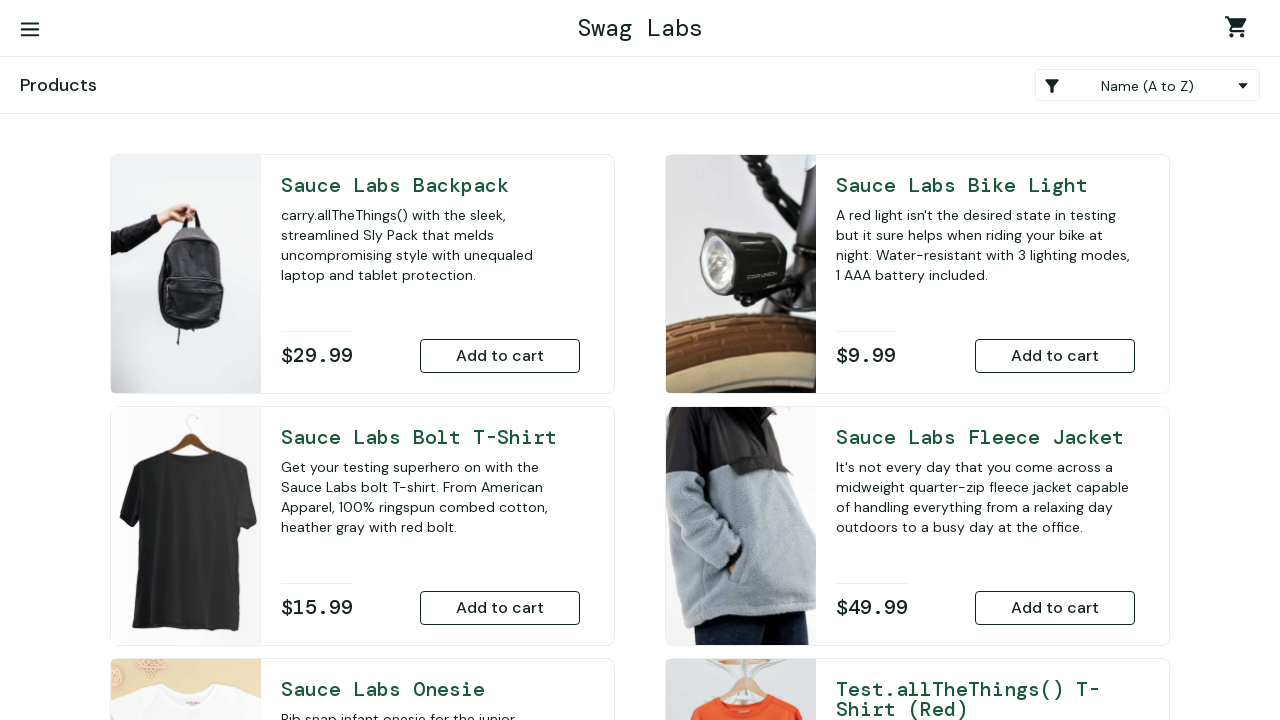

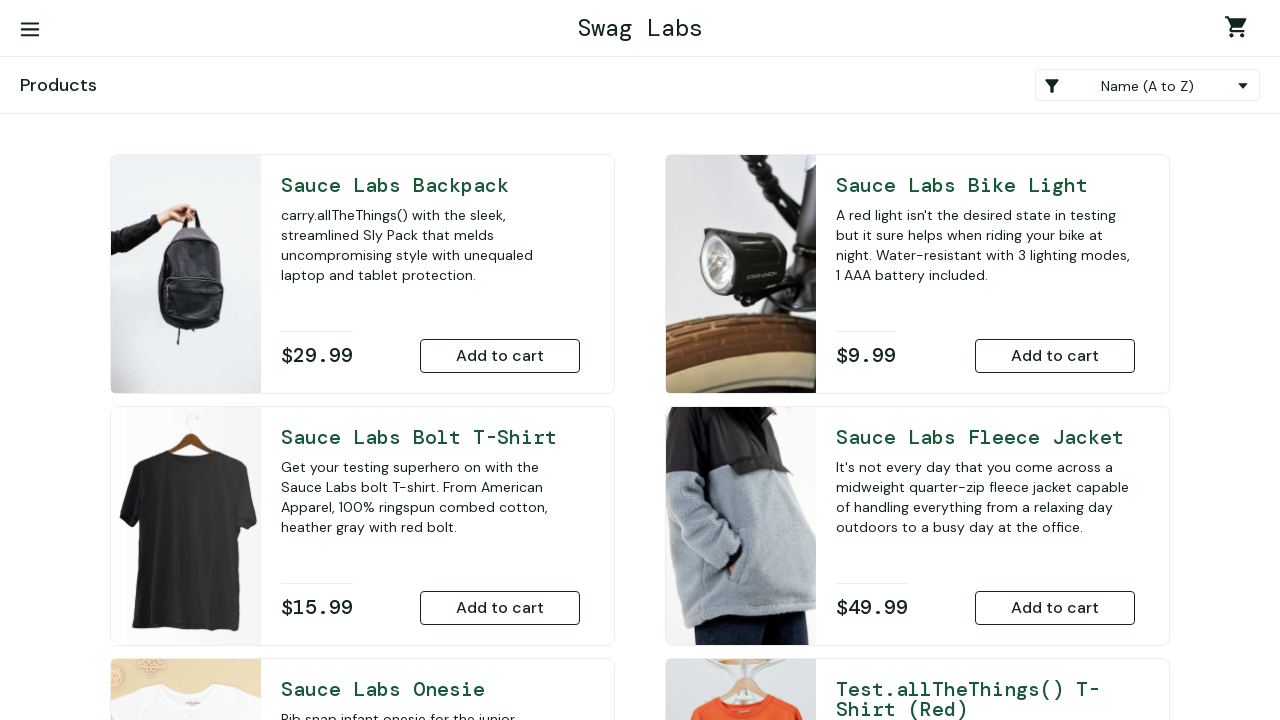